Tests drag and drop functionality by dragging an element from source to target location on the jQuery UI demo page

Starting URL: https://jqueryui.com/droppable/

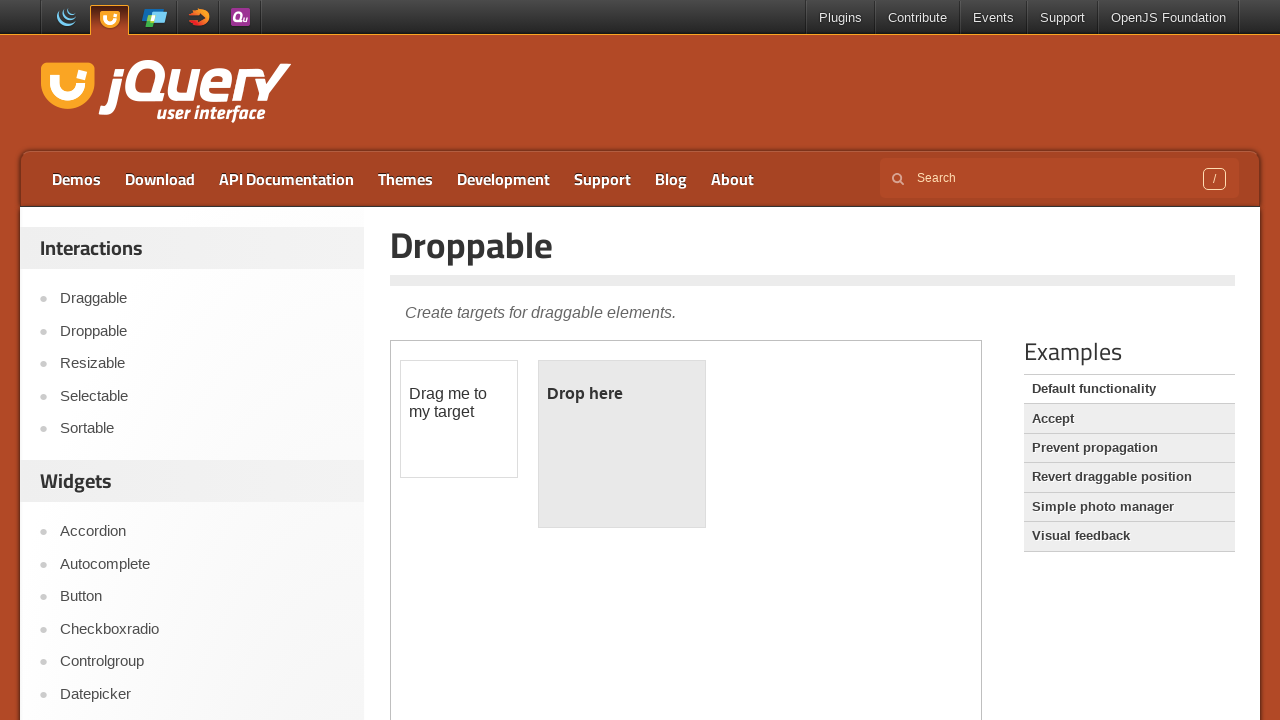

Located iframe containing drag and drop demo
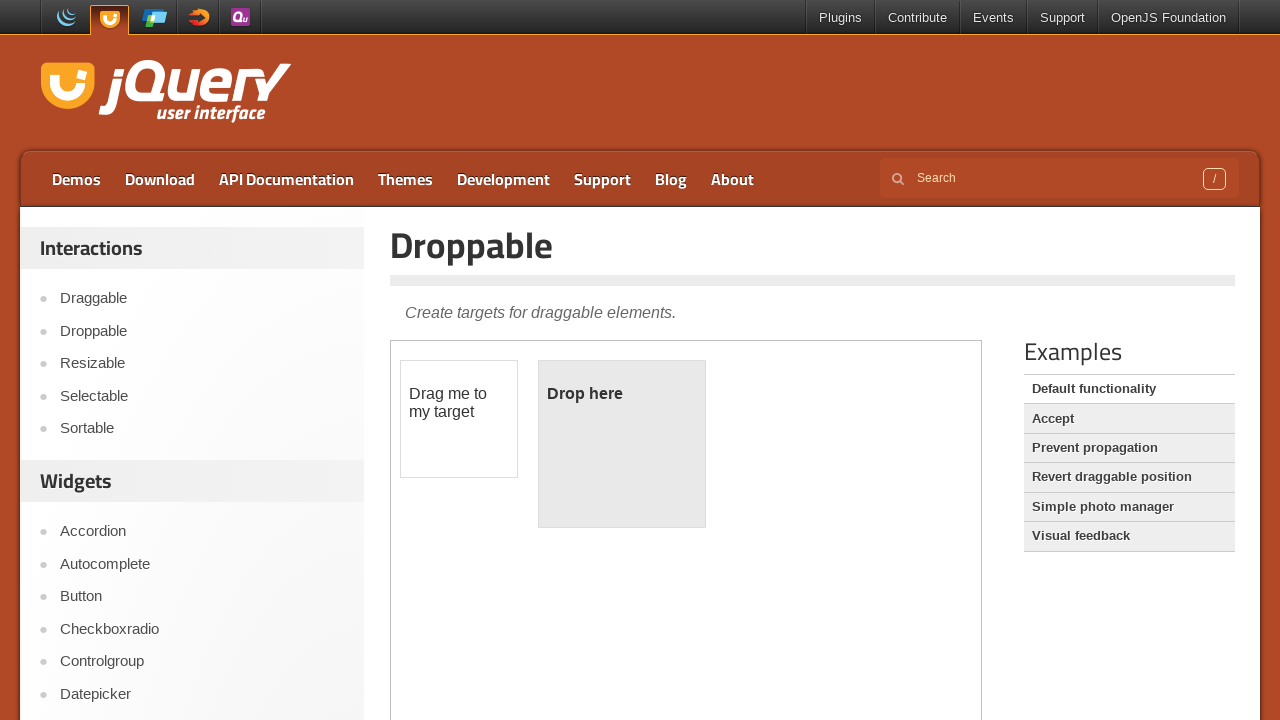

Located source draggable element
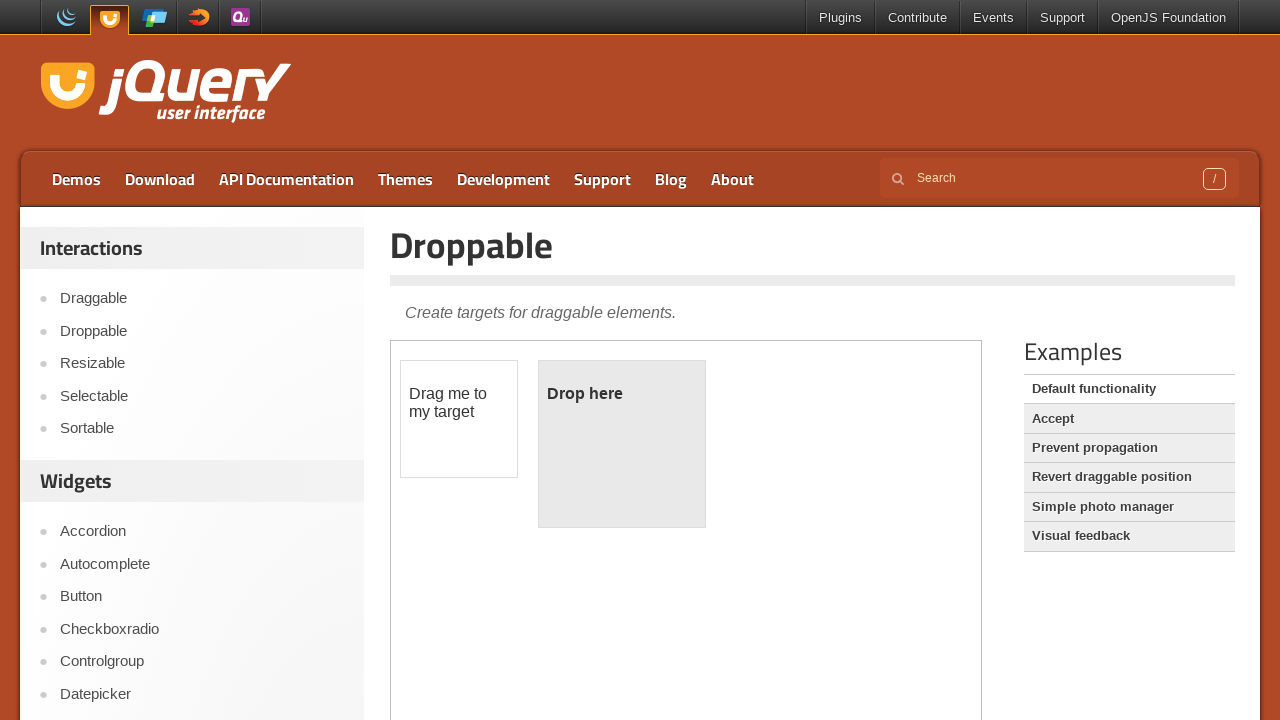

Located target droppable element
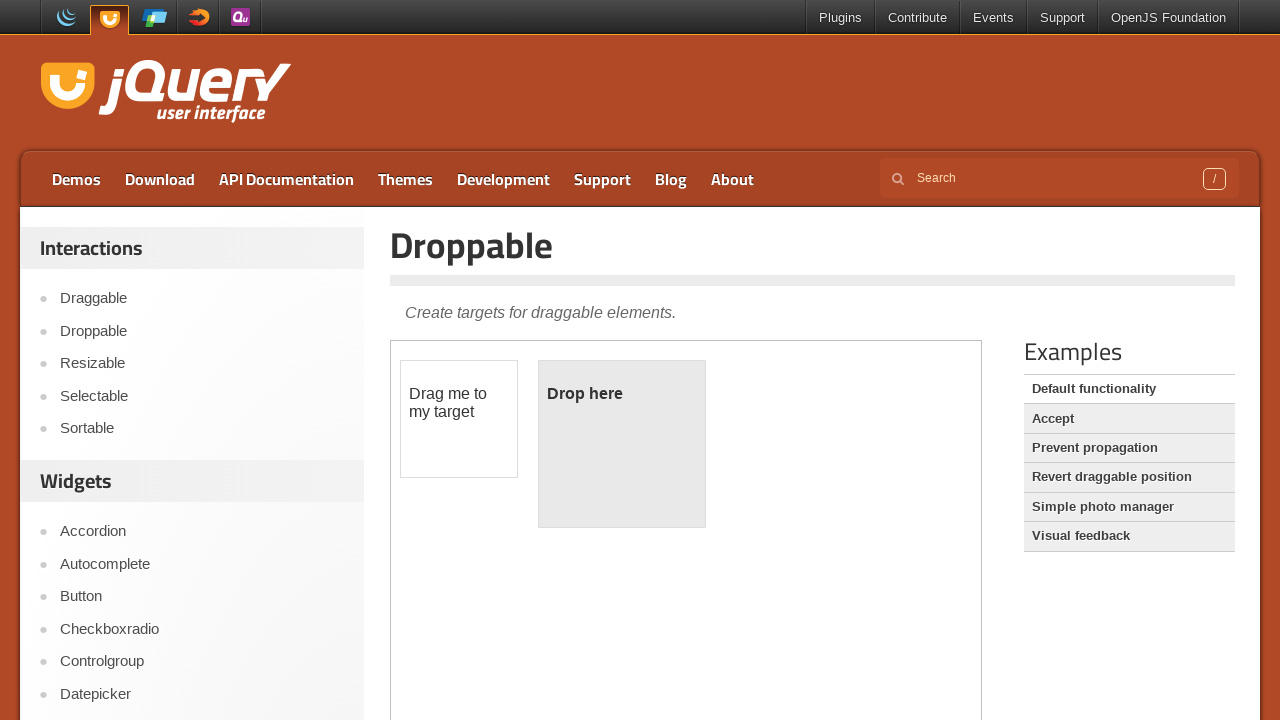

Dragged draggable element to droppable target at (622, 444)
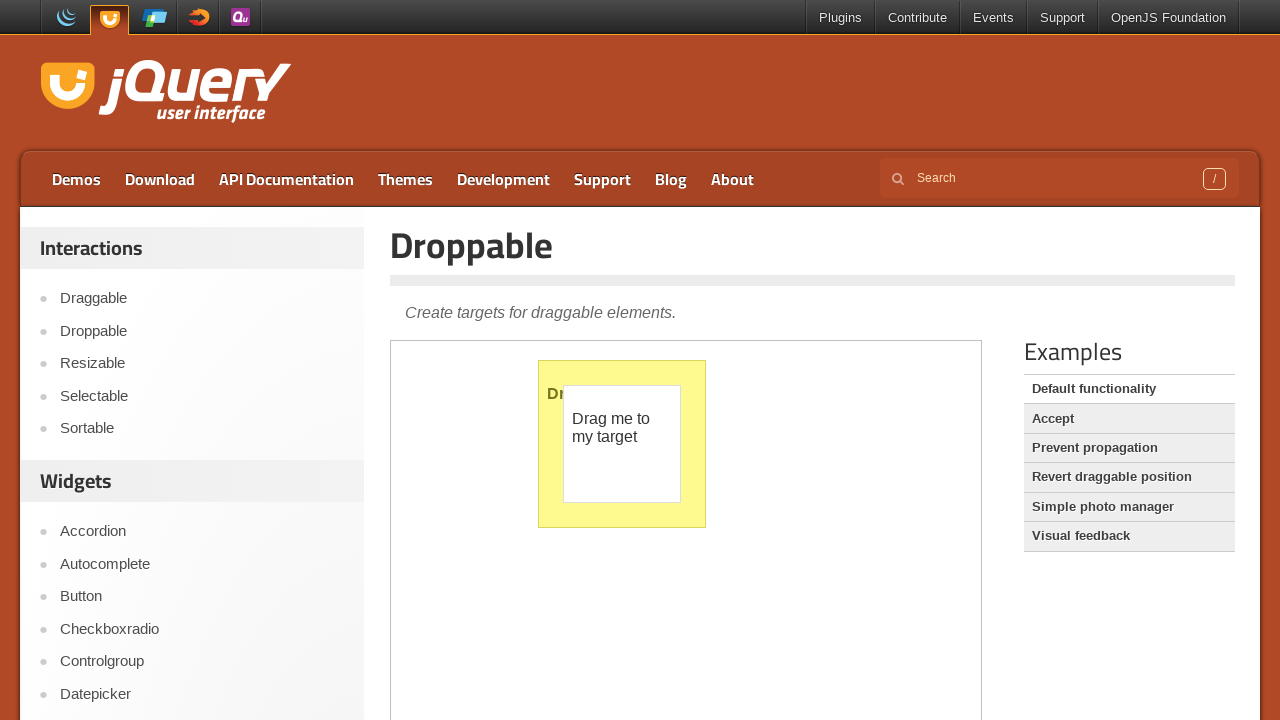

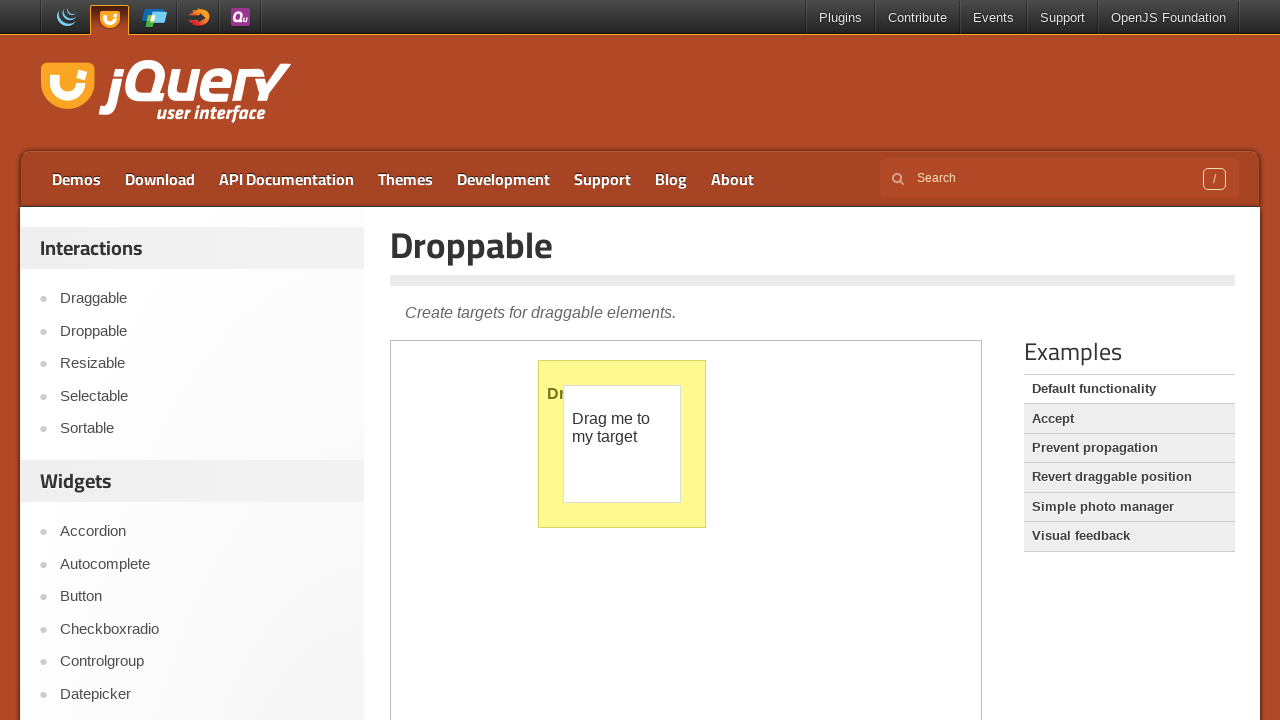